Tests marking all items as completed using the toggle-all checkbox

Starting URL: https://demo.playwright.dev/todomvc

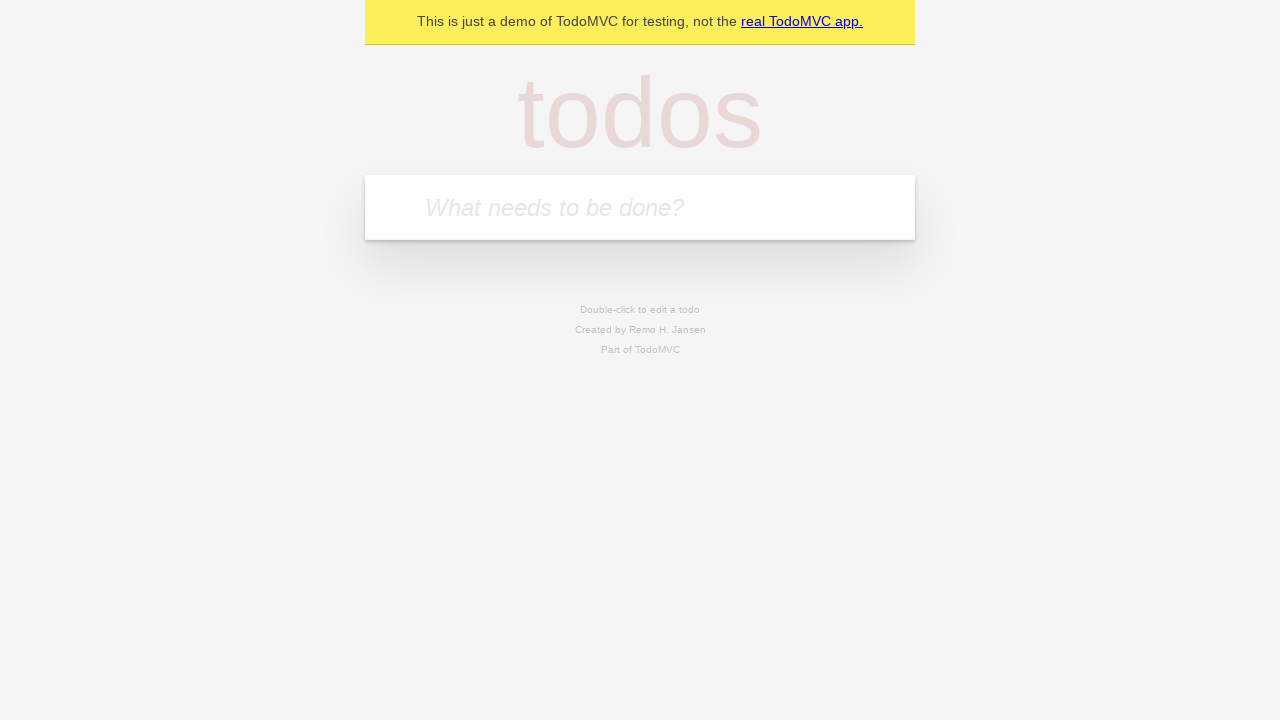

Filled first todo input with 'buy some cheese' on .new-todo
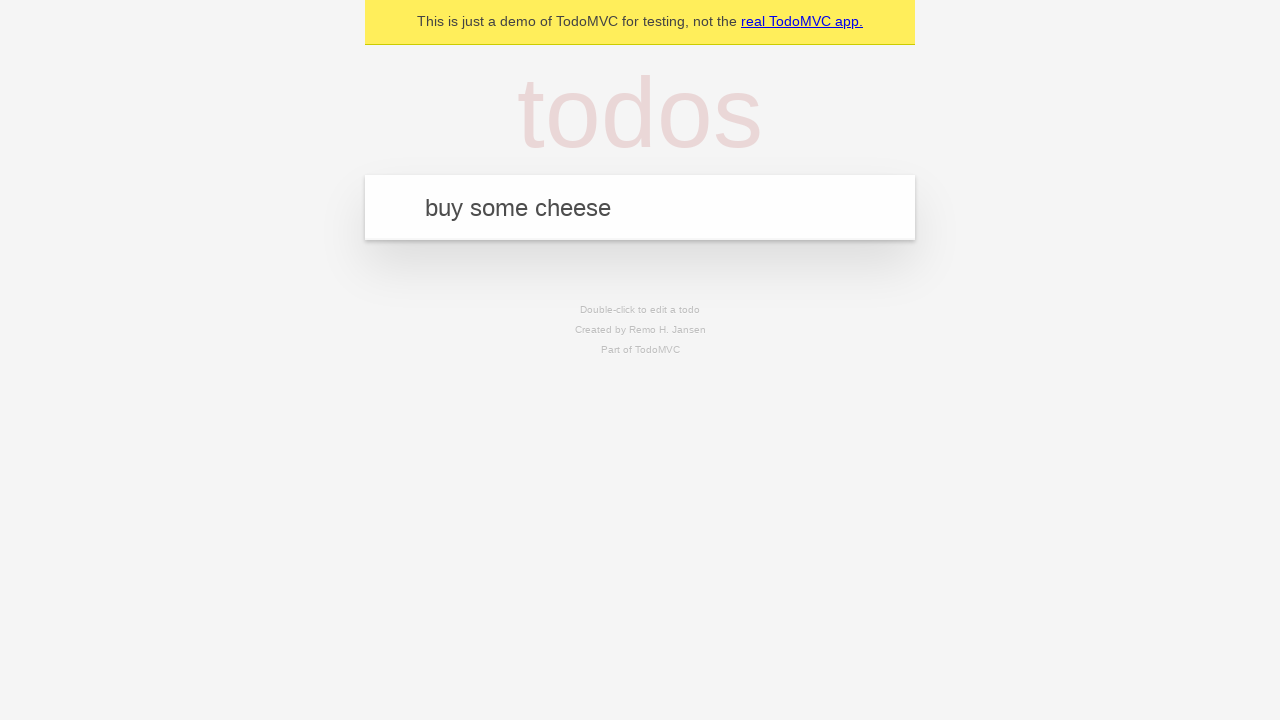

Pressed Enter to create first todo on .new-todo
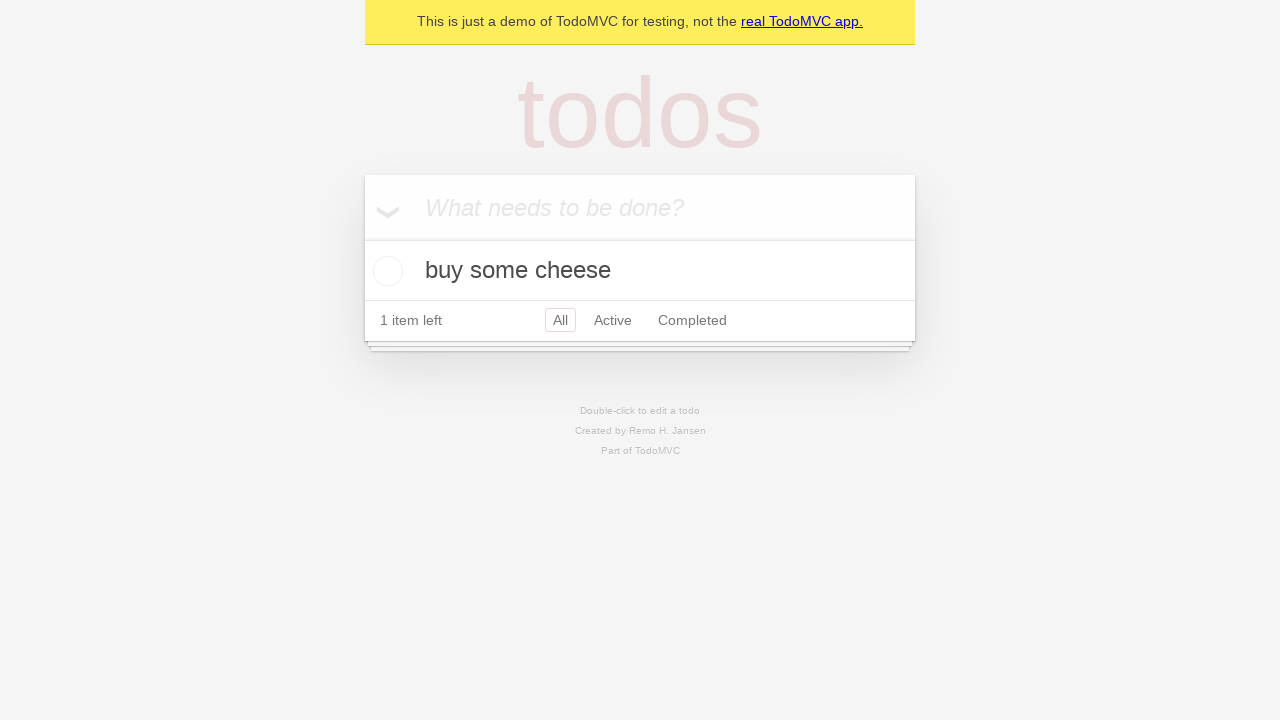

Filled second todo input with 'feed the cat' on .new-todo
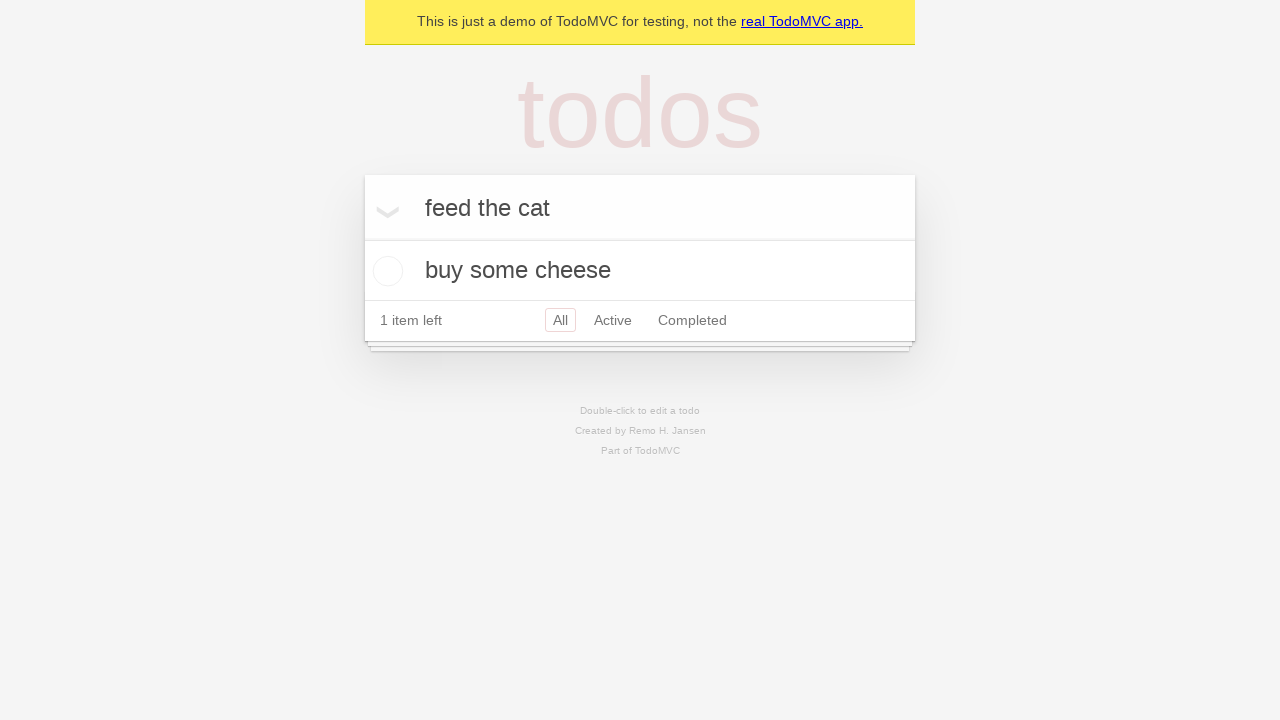

Pressed Enter to create second todo on .new-todo
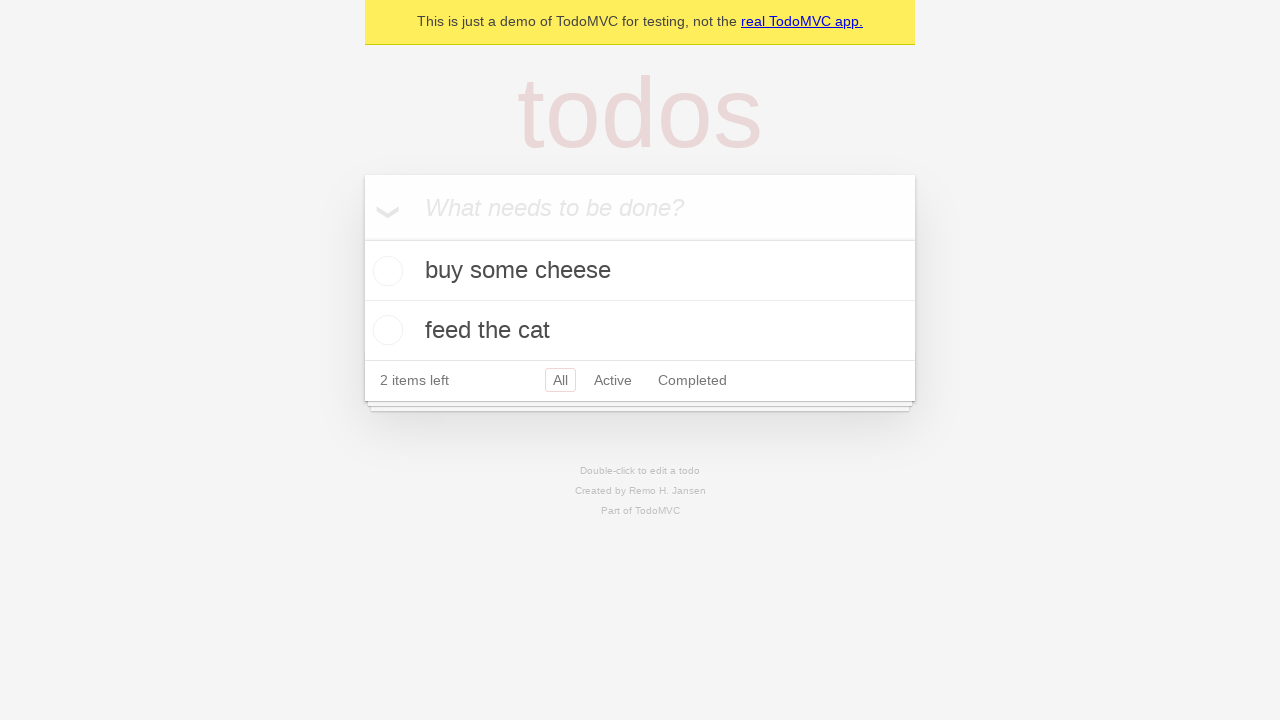

Filled third todo input with 'book a doctors appointment' on .new-todo
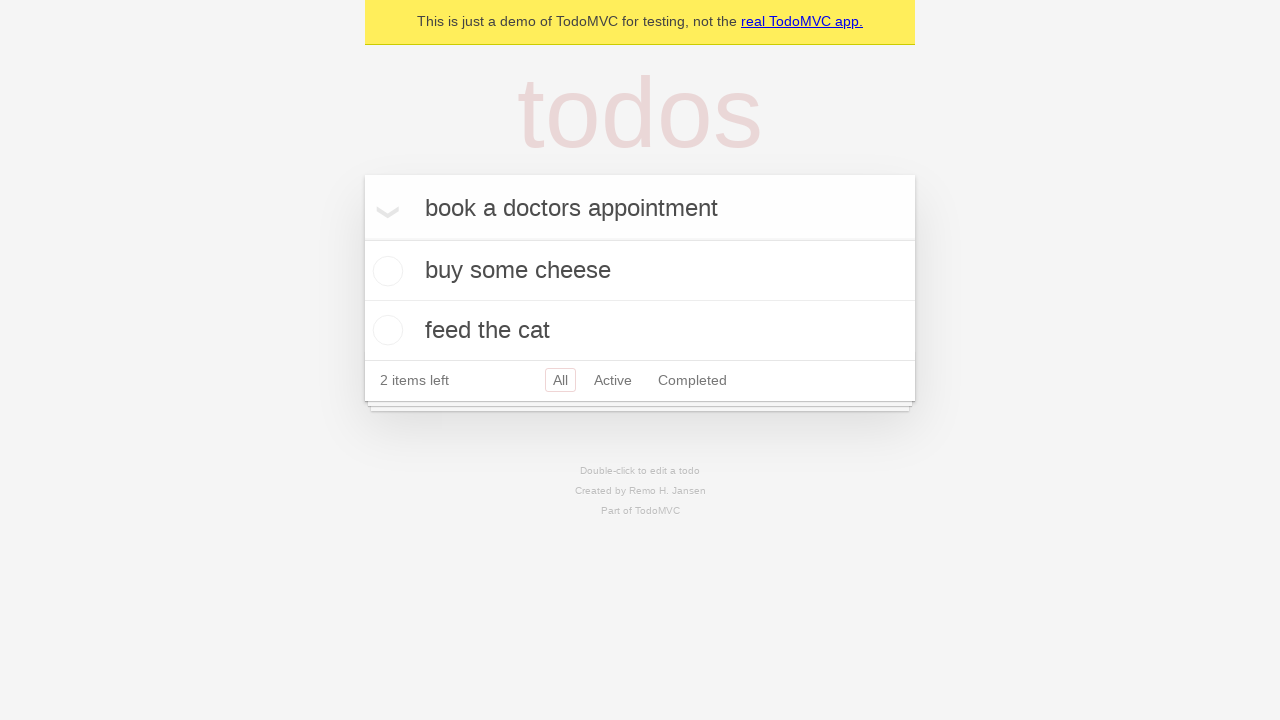

Pressed Enter to create third todo on .new-todo
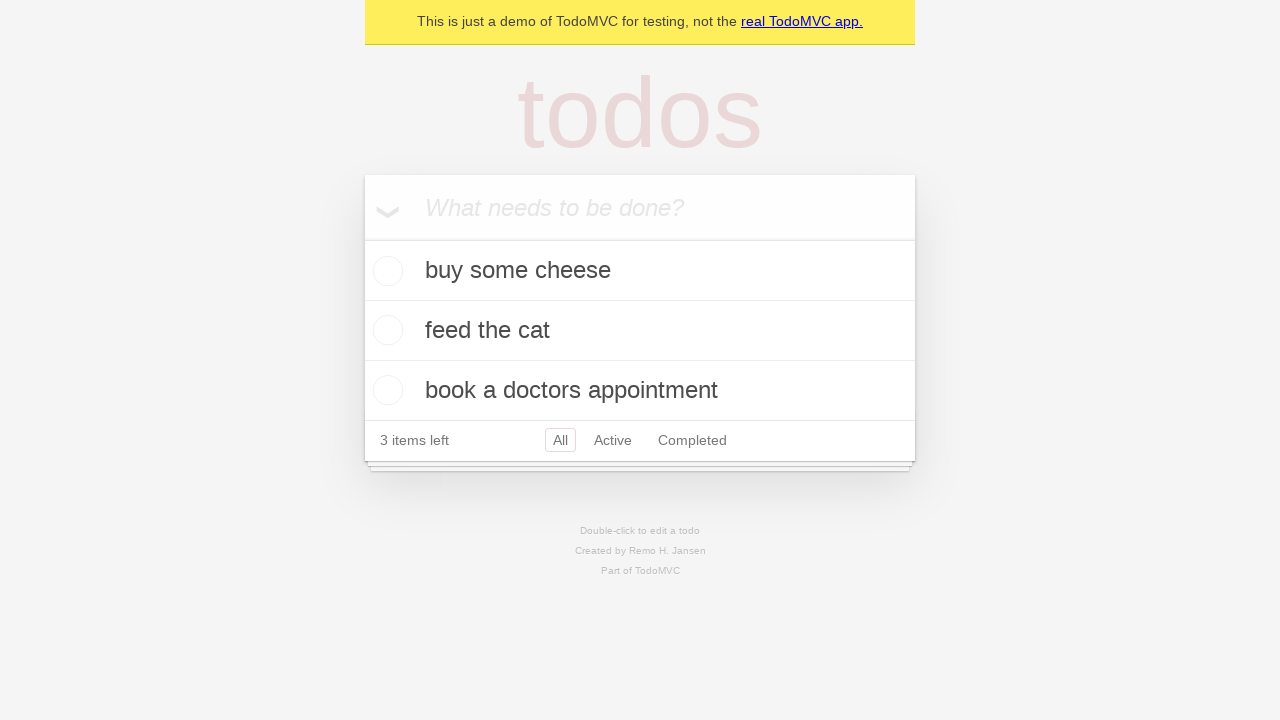

Clicked toggle-all checkbox to mark all todos as completed at (362, 238) on .toggle-all
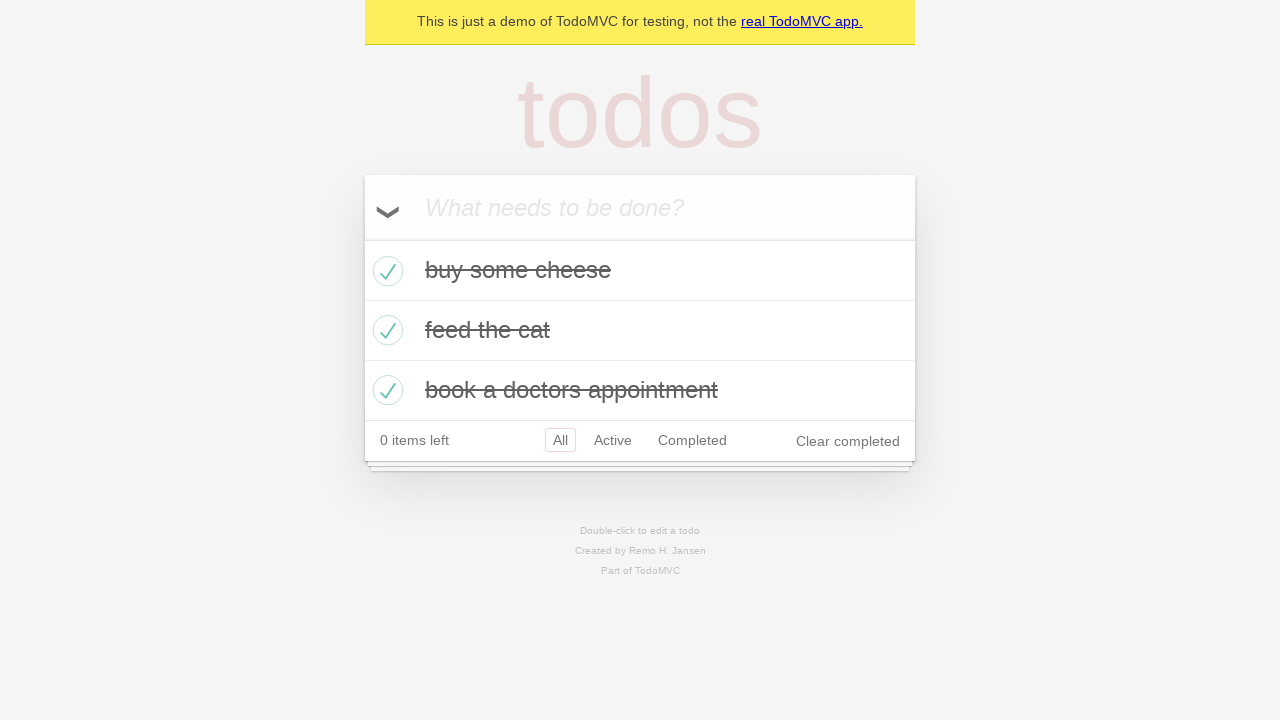

Verified that completed todos are displayed with completed styling
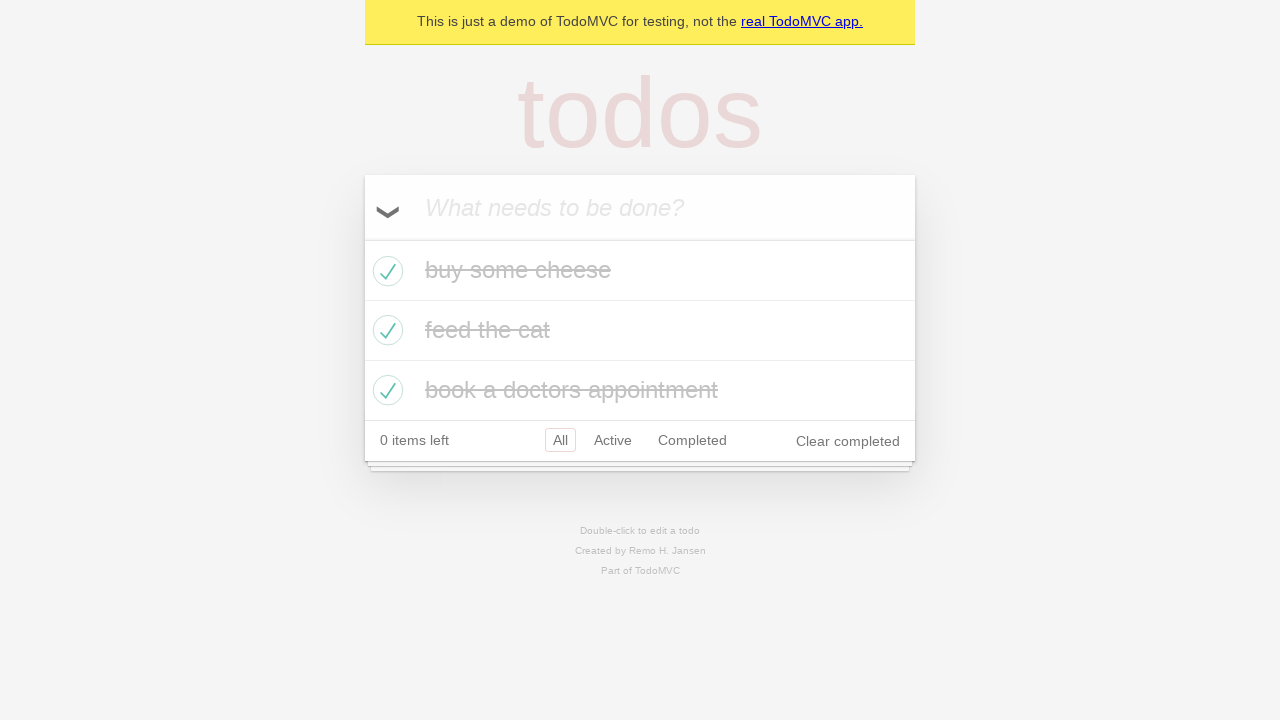

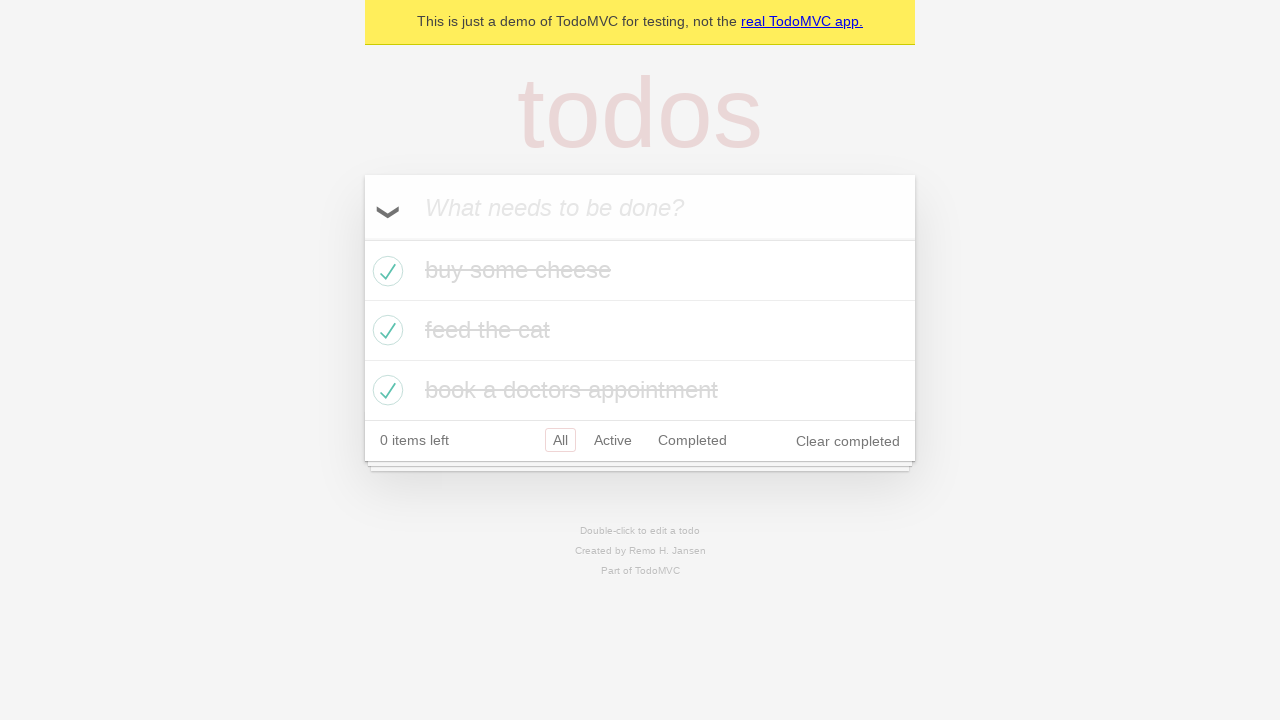